Tests dynamic content functionality by clicking on the Dynamic Content link, capturing the content text, refreshing the page, and verifying the content changes after refresh.

Starting URL: https://the-internet.herokuapp.com/

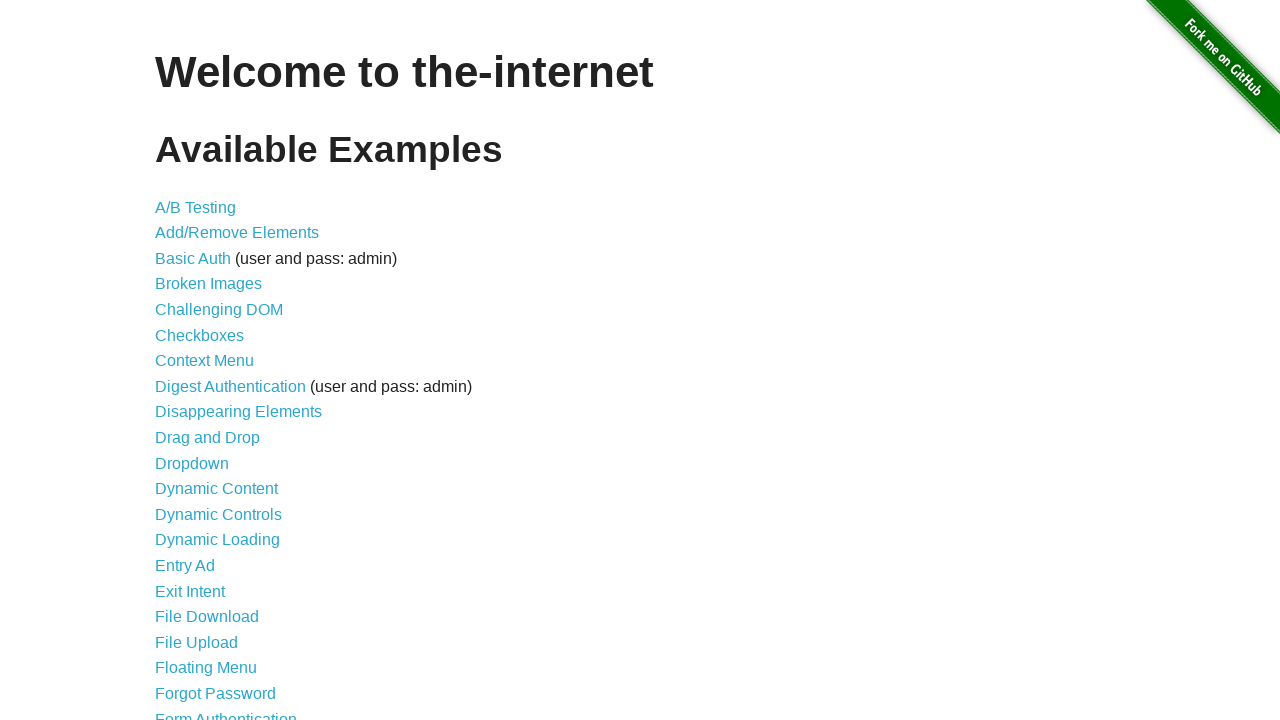

Clicked on Dynamic Content link at (216, 489) on text=Dynamic Content
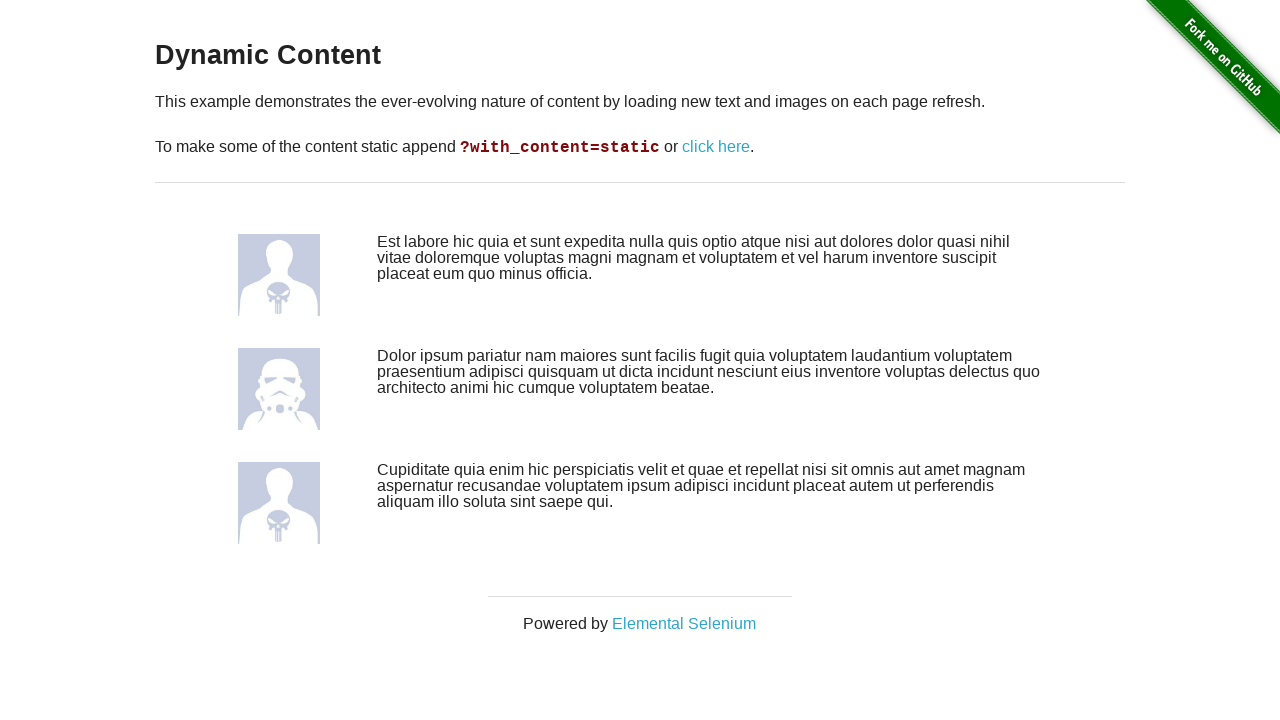

Waited for dynamic content to load
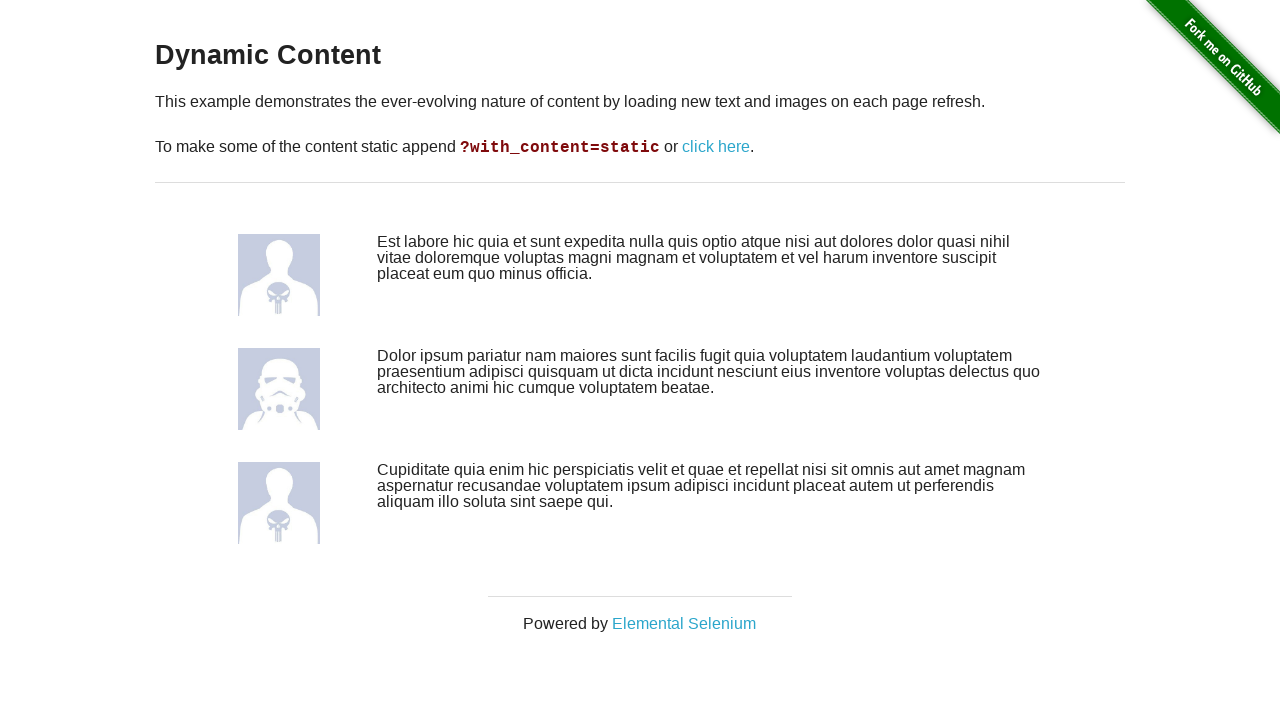

Captured first dynamic content text
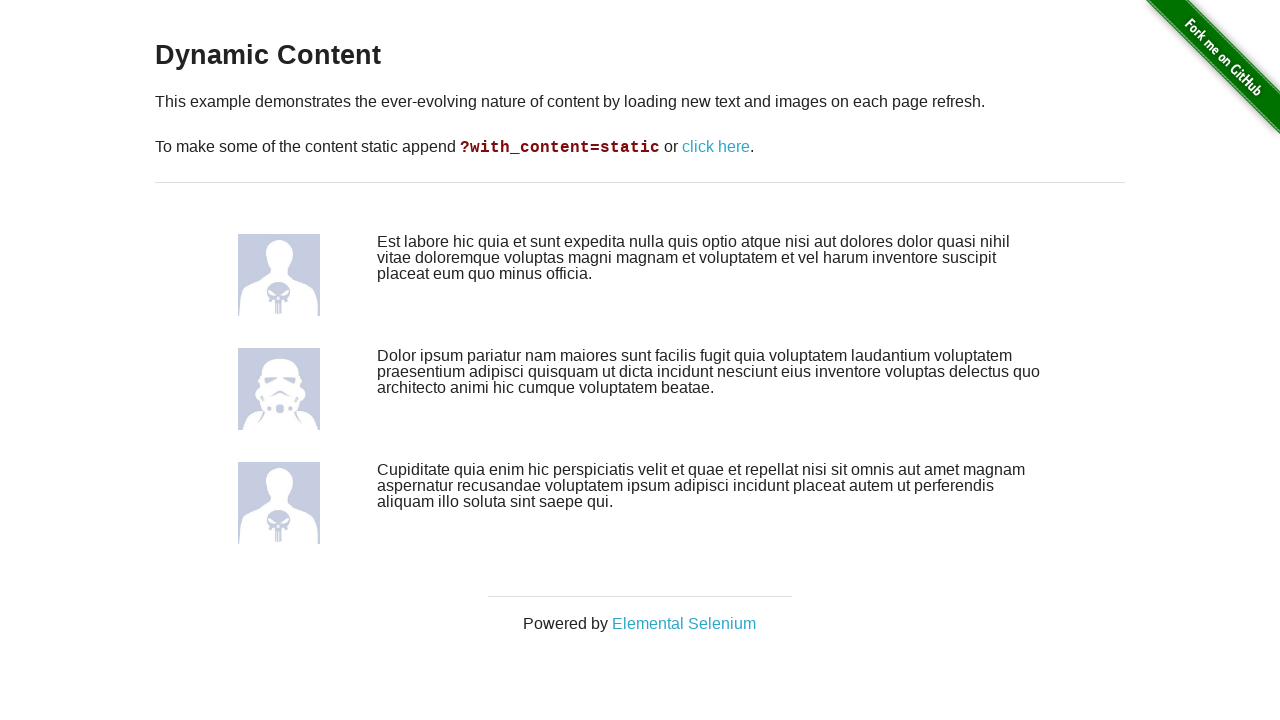

Refreshed the page
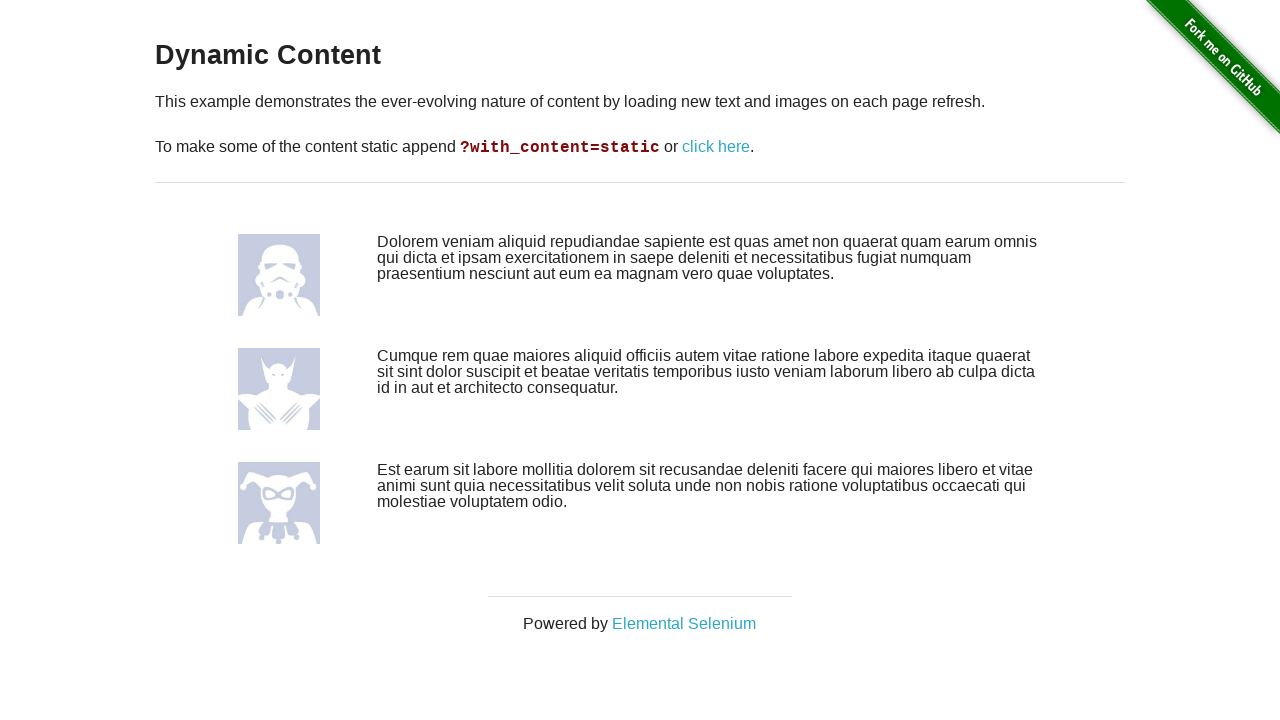

Waited for dynamic content to load after refresh
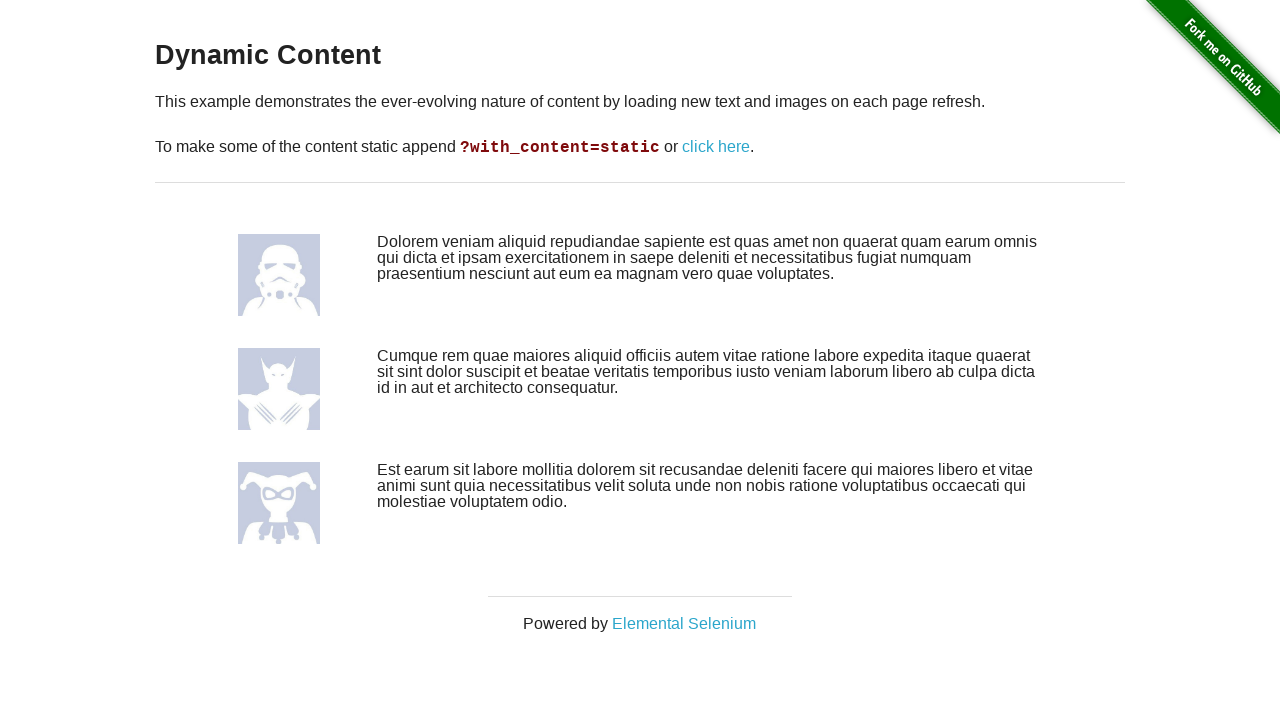

Captured second dynamic content text after refresh
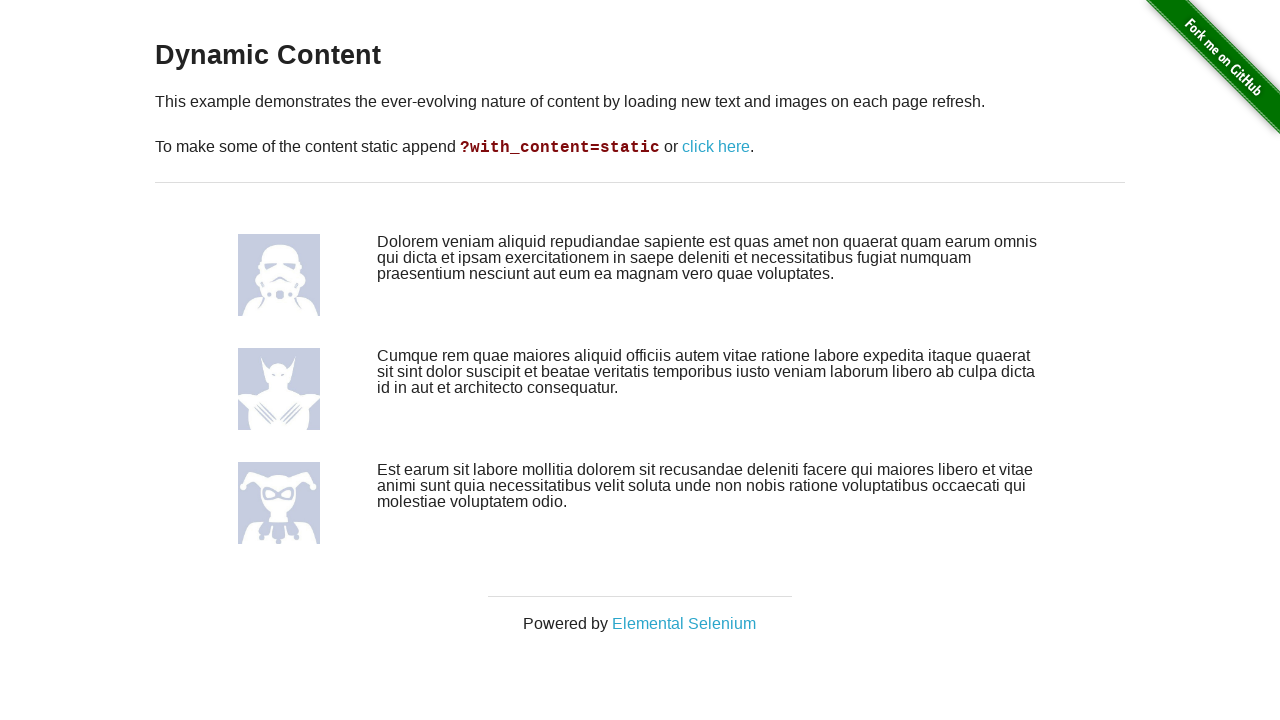

Verified that dynamic content changed after refresh
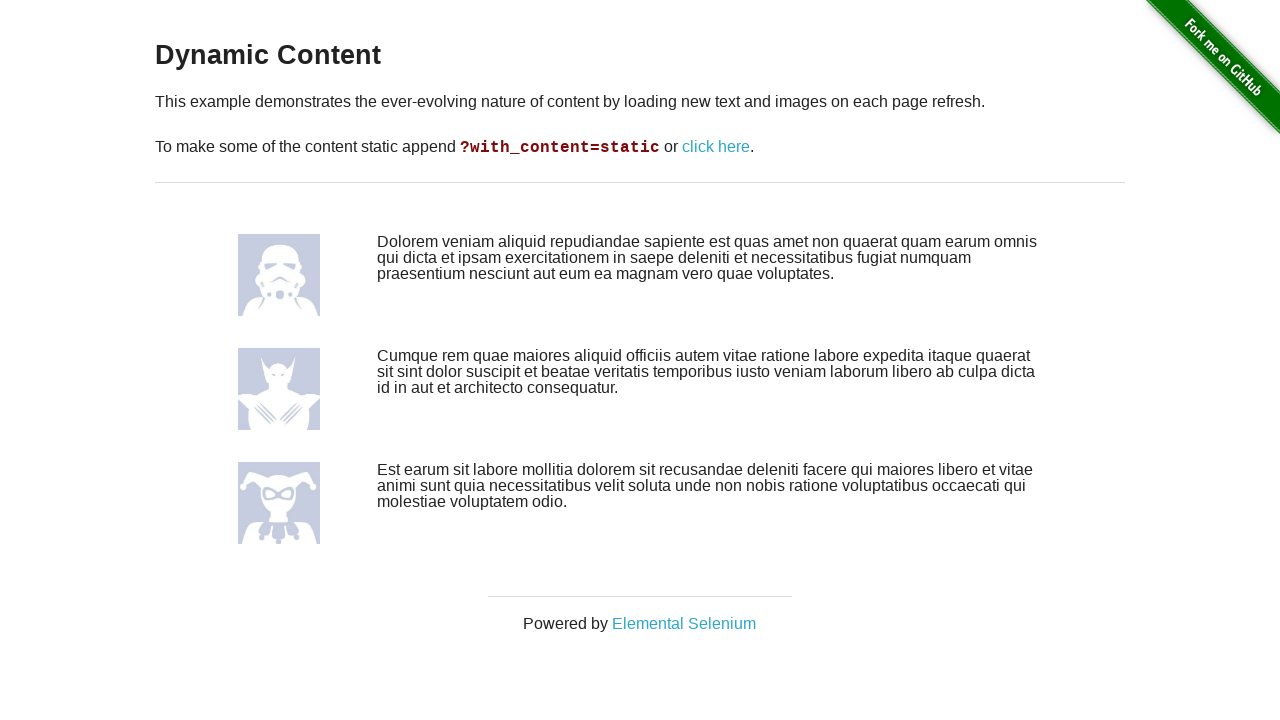

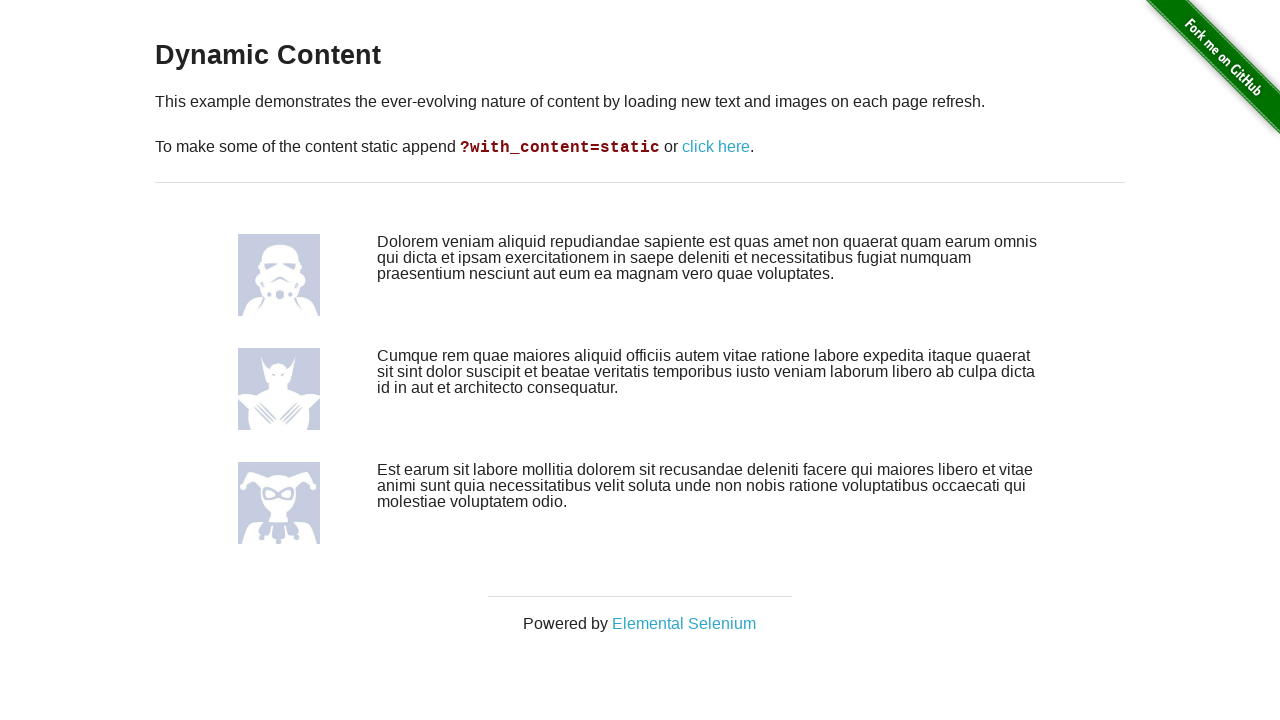